Navigates to the WSB website and verifies the page title contains text about higher education institutions.

Starting URL: http://www.wsb.pl

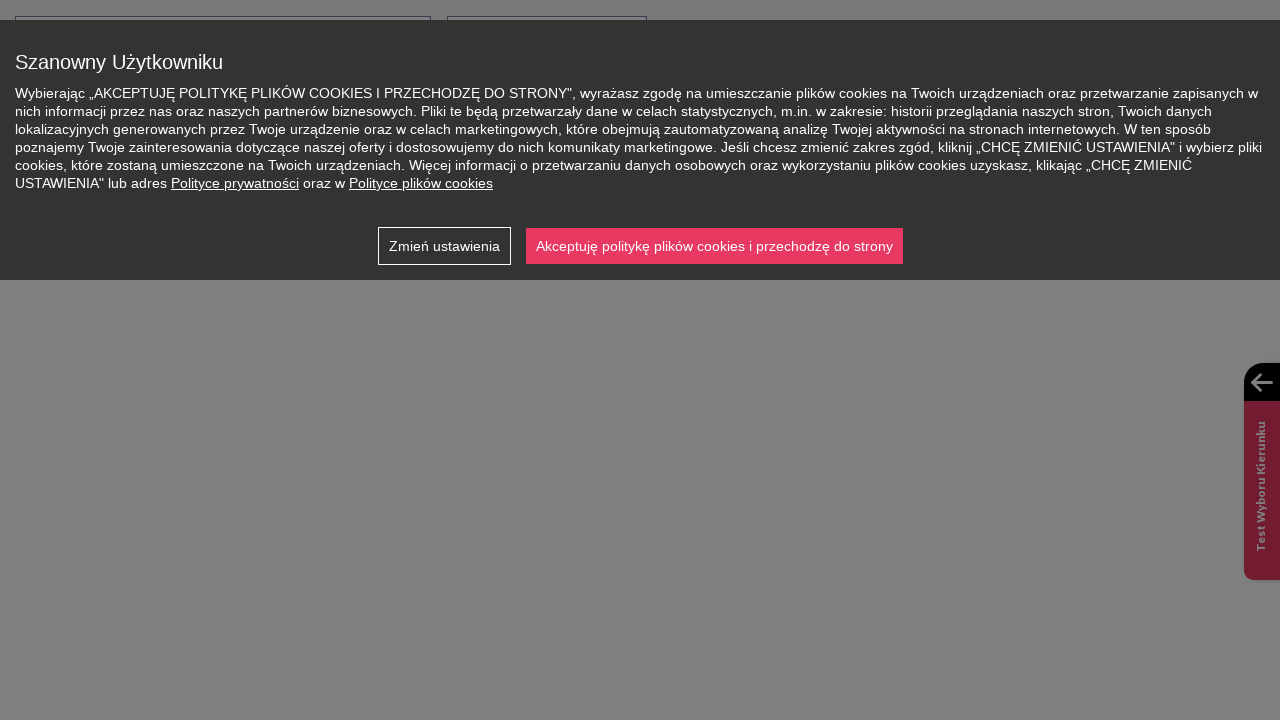

Navigated to WSB website at http://www.wsb.pl
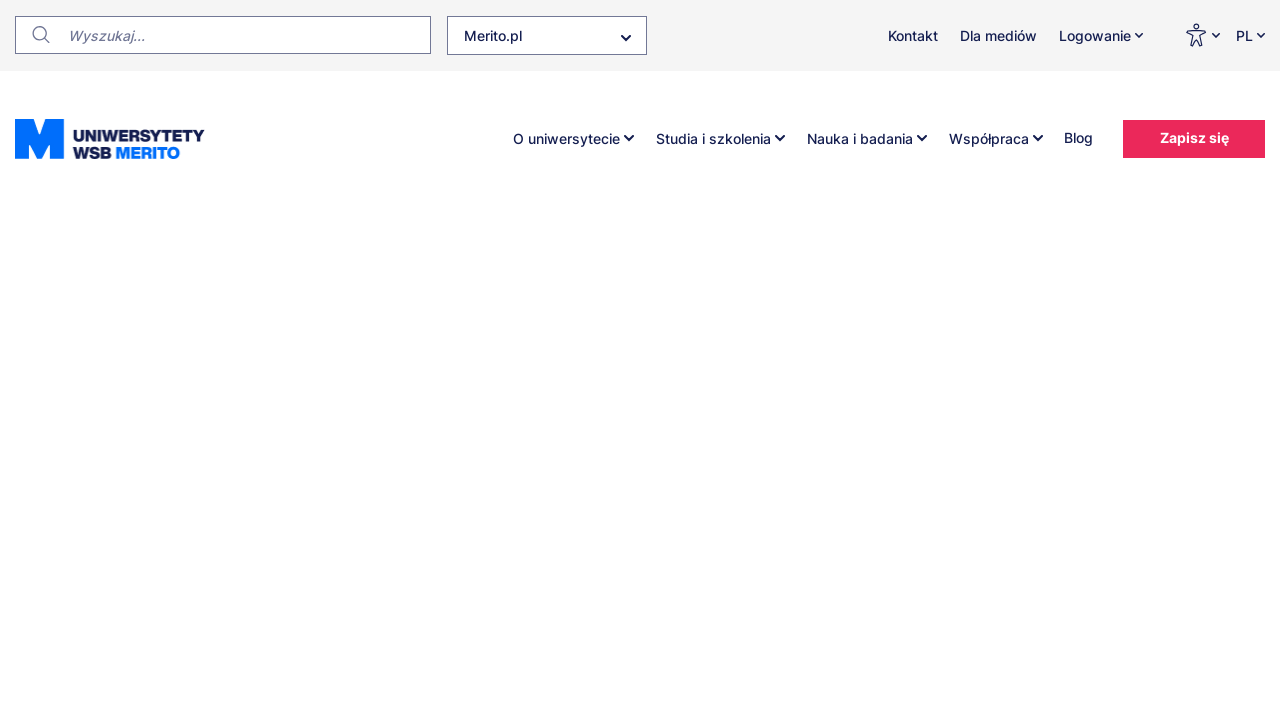

Page loaded and DOM content ready
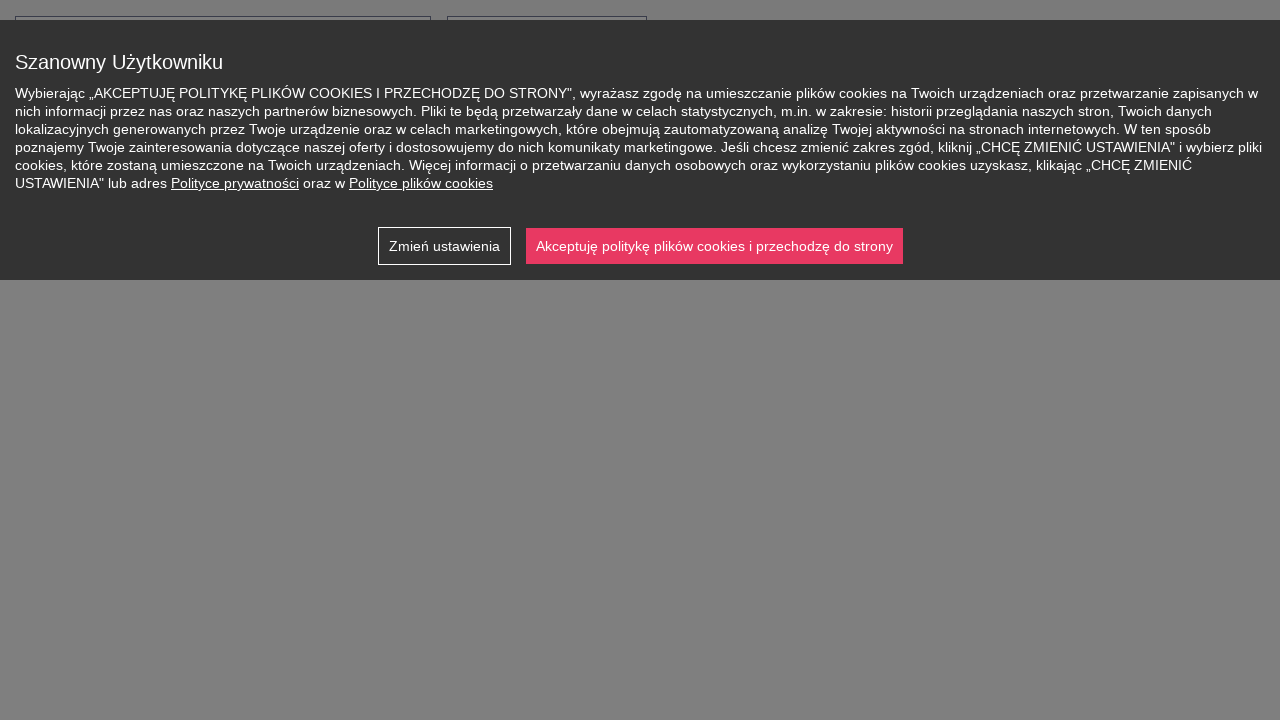

Verified page title contains text about higher education institutions
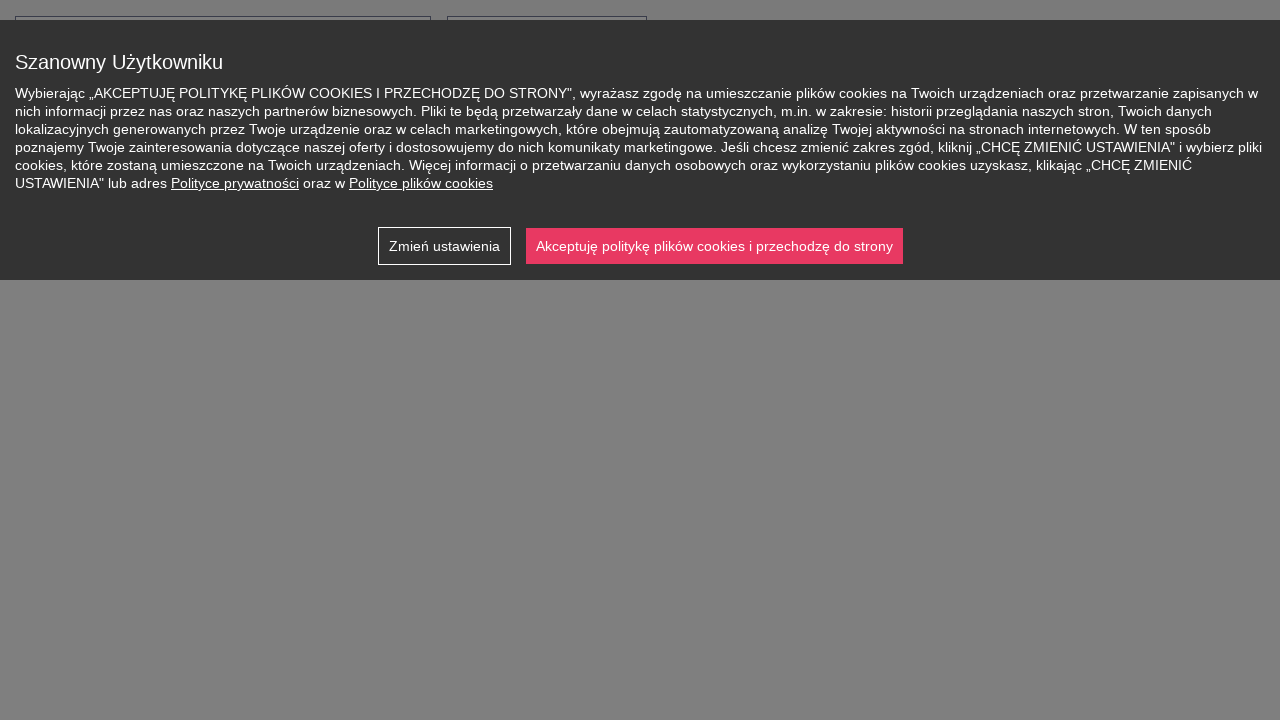

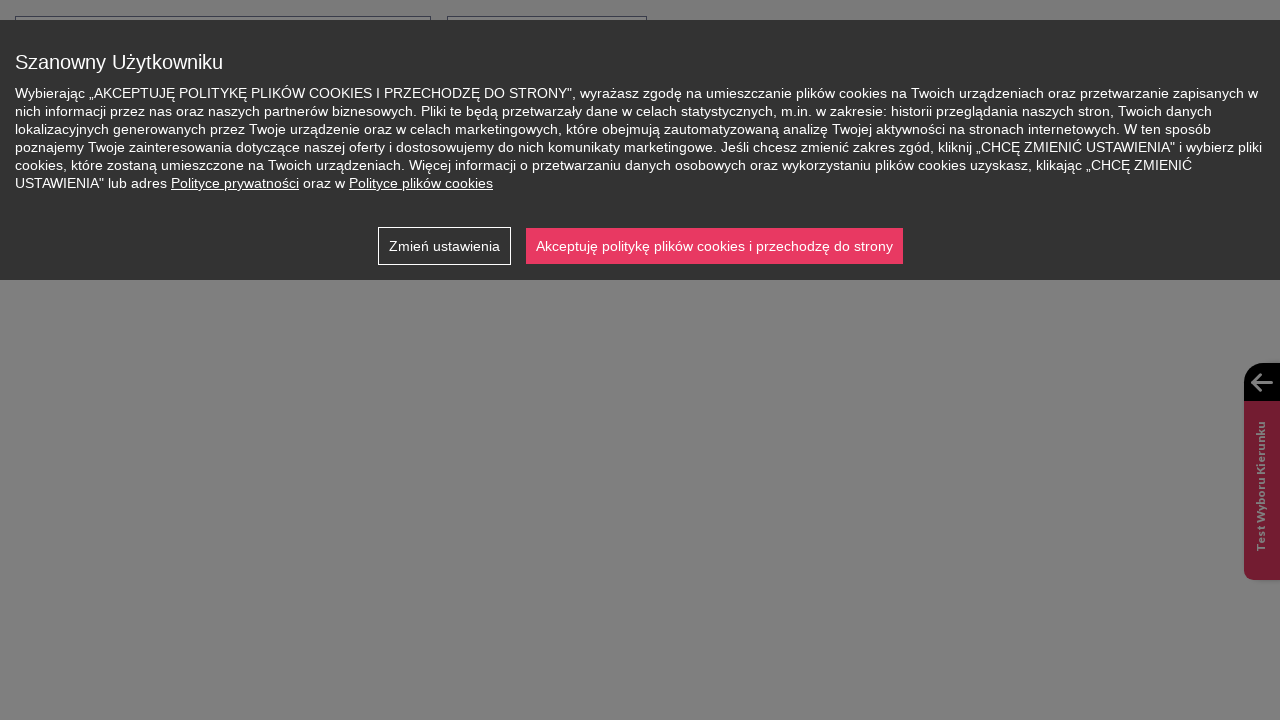